Tests multi-selection functionality on a dropdown by selecting multiple options using Ctrl+Click on a W3Schools demo page

Starting URL: https://www.w3schools.com/tags/tryit.asp?filename=tryhtml_select_multiple

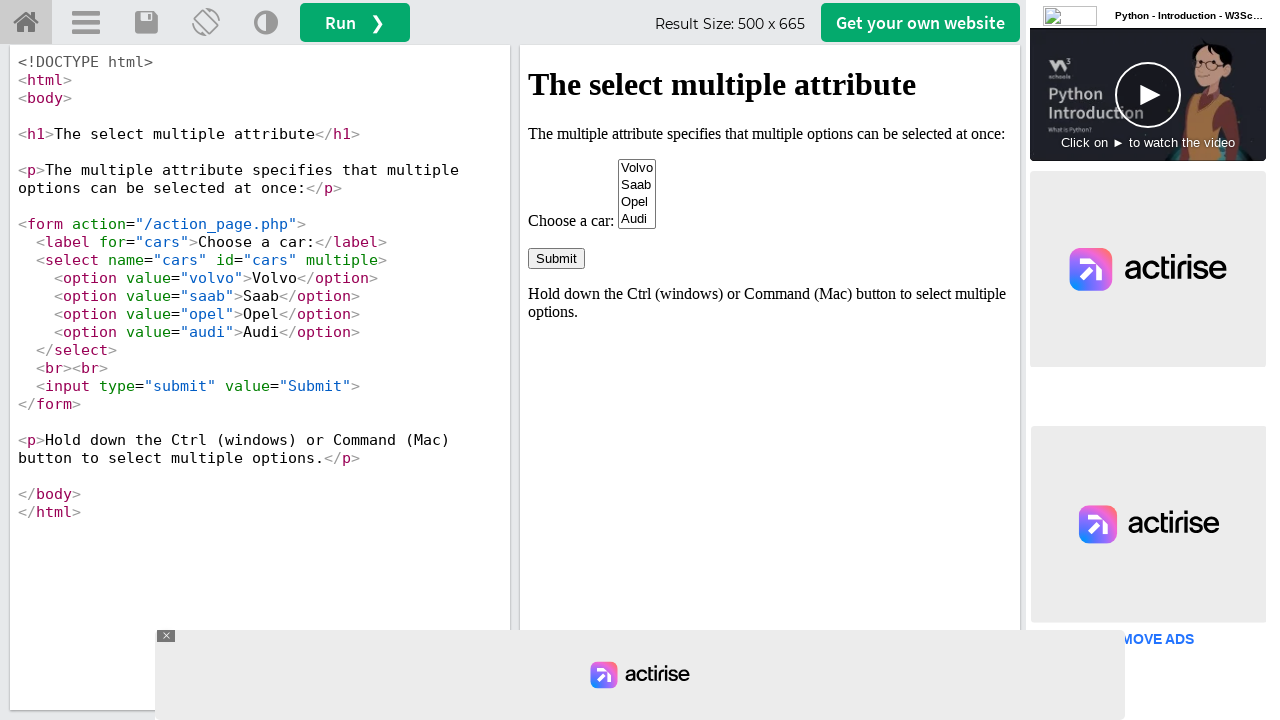

Located iframe containing the demo
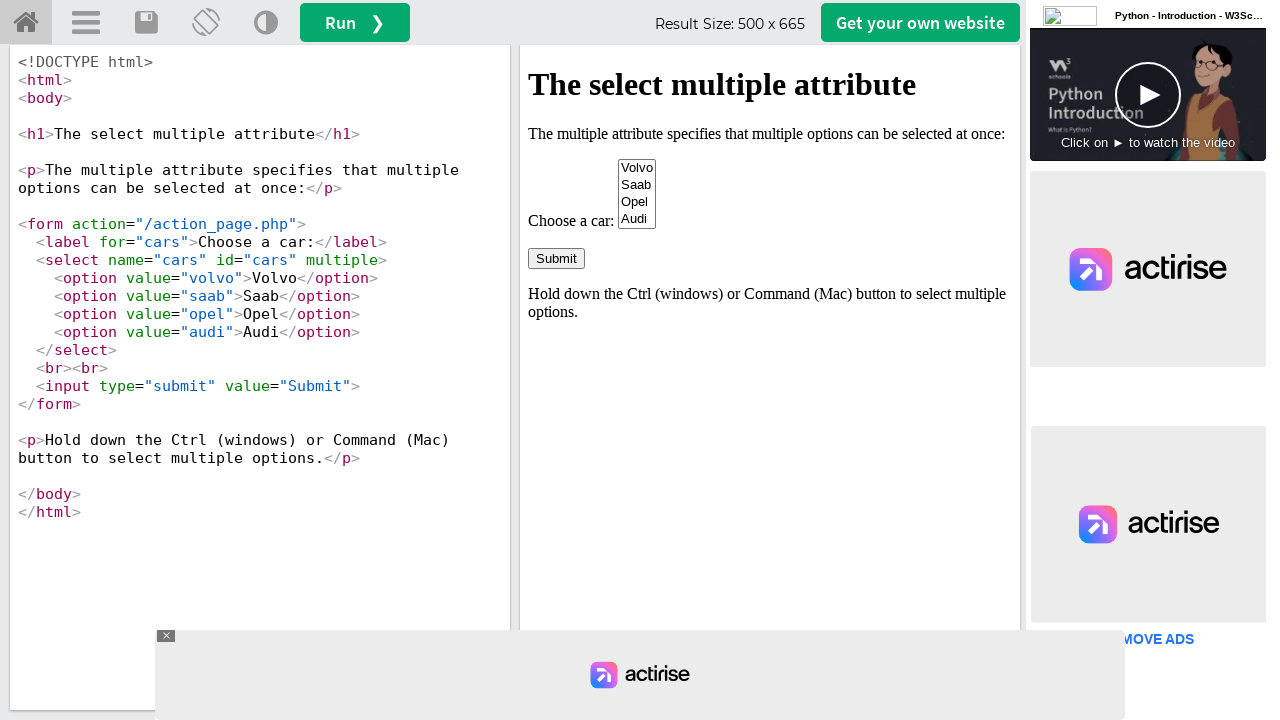

Select element is visible
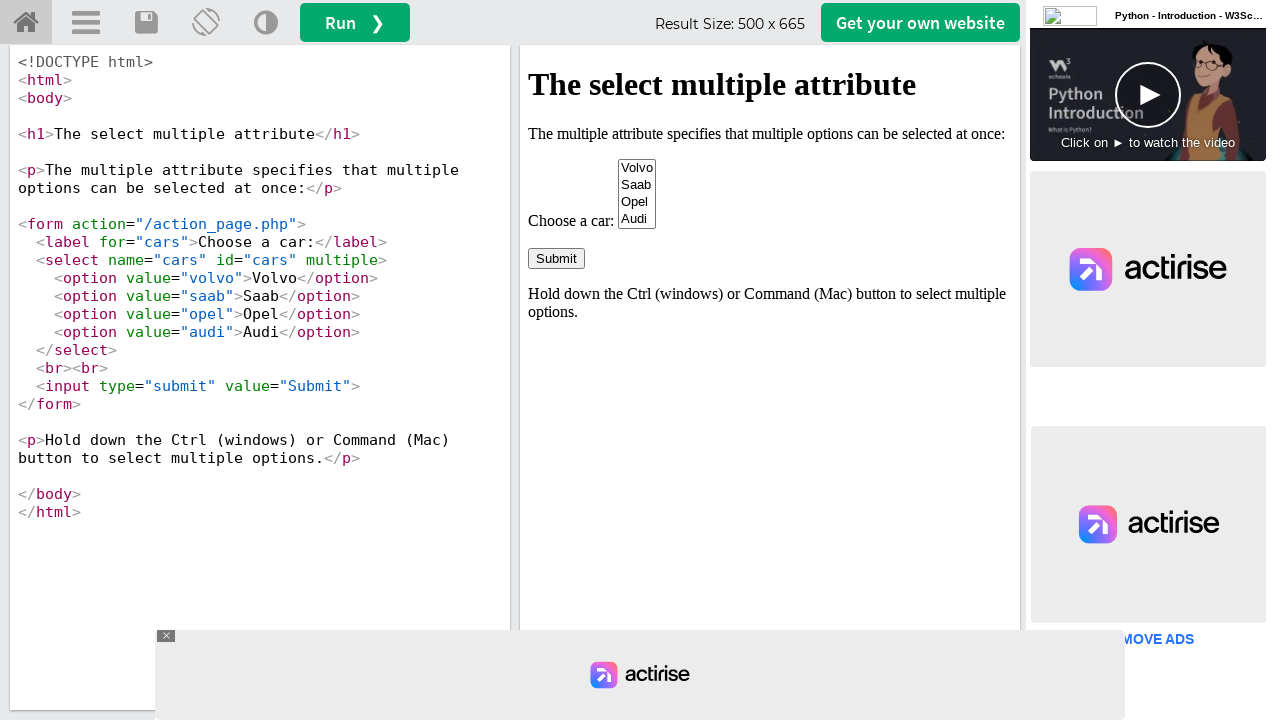

Located select element with id 'cars'
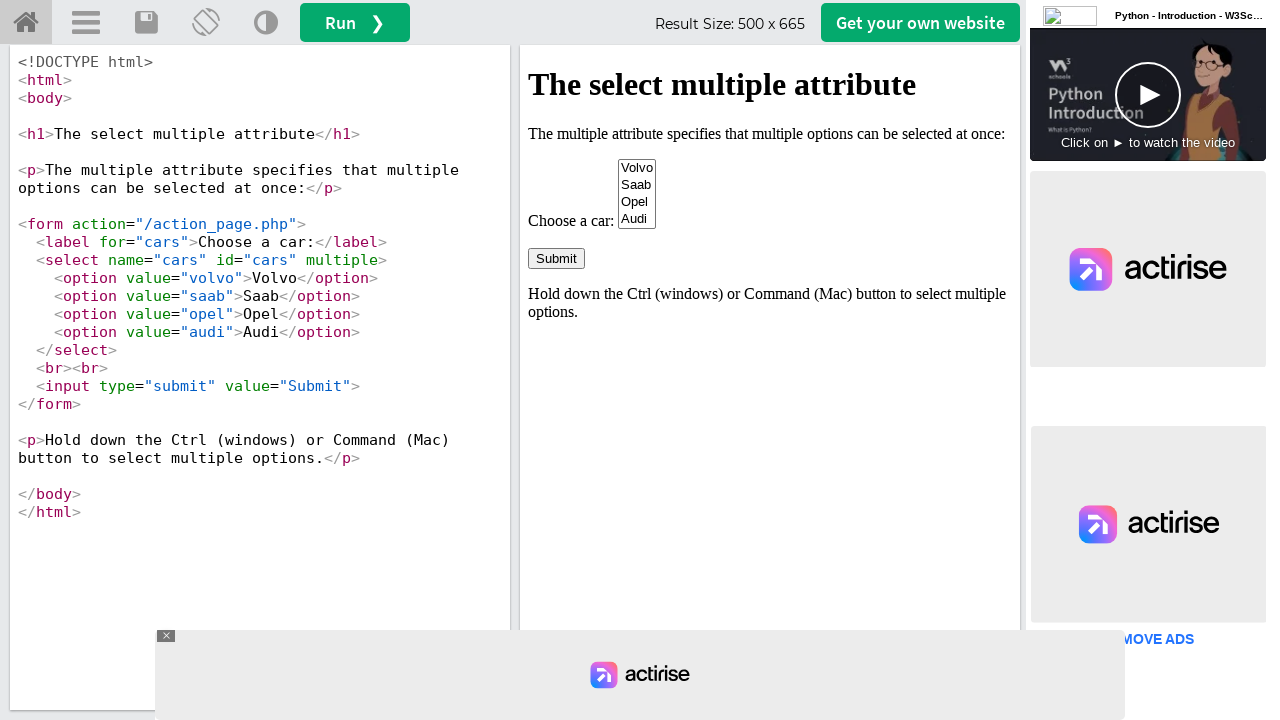

Ctrl+clicked Audi option (index 3) at (637, 219) on #iframeResult >> internal:control=enter-frame >> #cars >> option >> nth=3
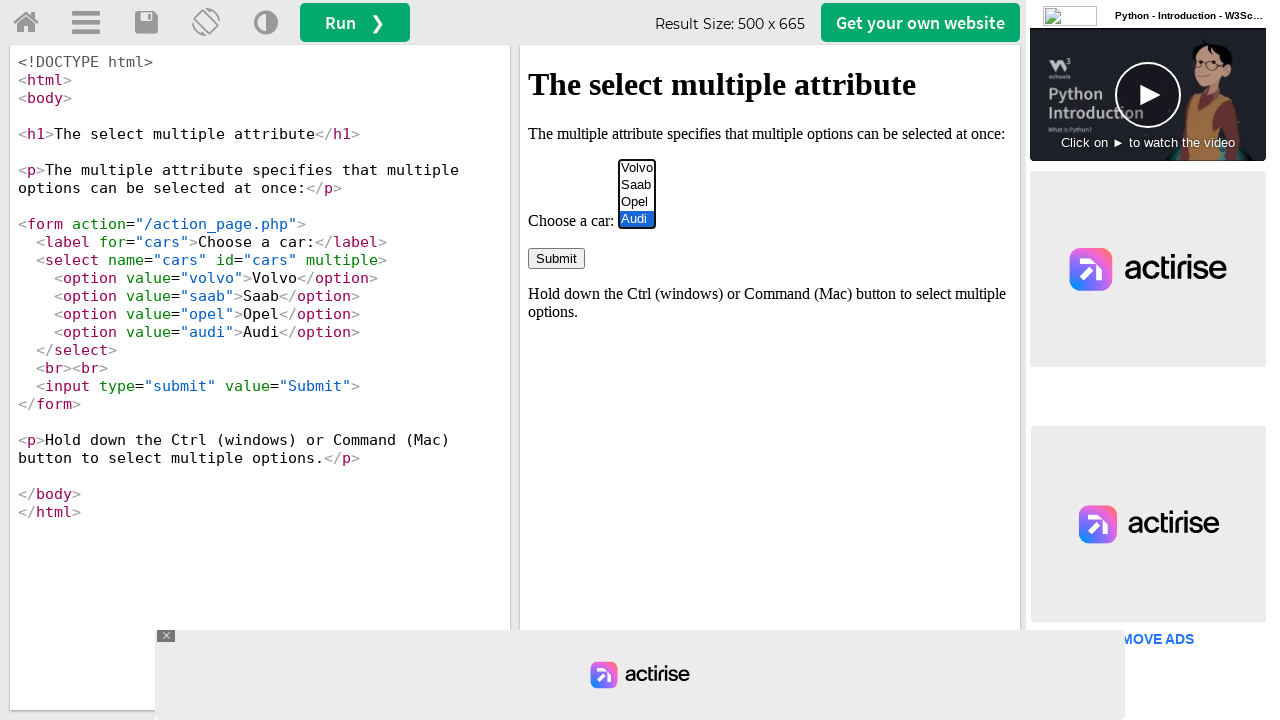

Ctrl+clicked Volvo option (index 0) at (637, 168) on #iframeResult >> internal:control=enter-frame >> #cars >> option >> nth=0
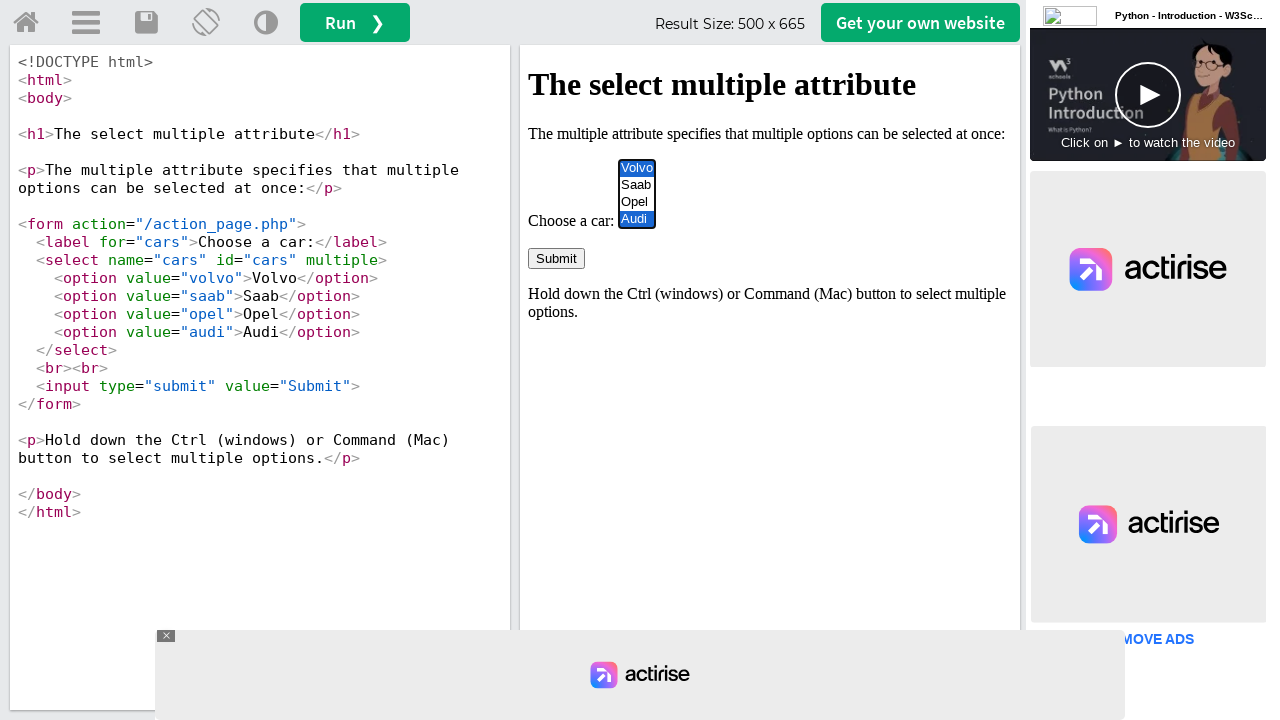

Ctrl+clicked Saab option (index 1) at (637, 185) on #iframeResult >> internal:control=enter-frame >> #cars >> option >> nth=1
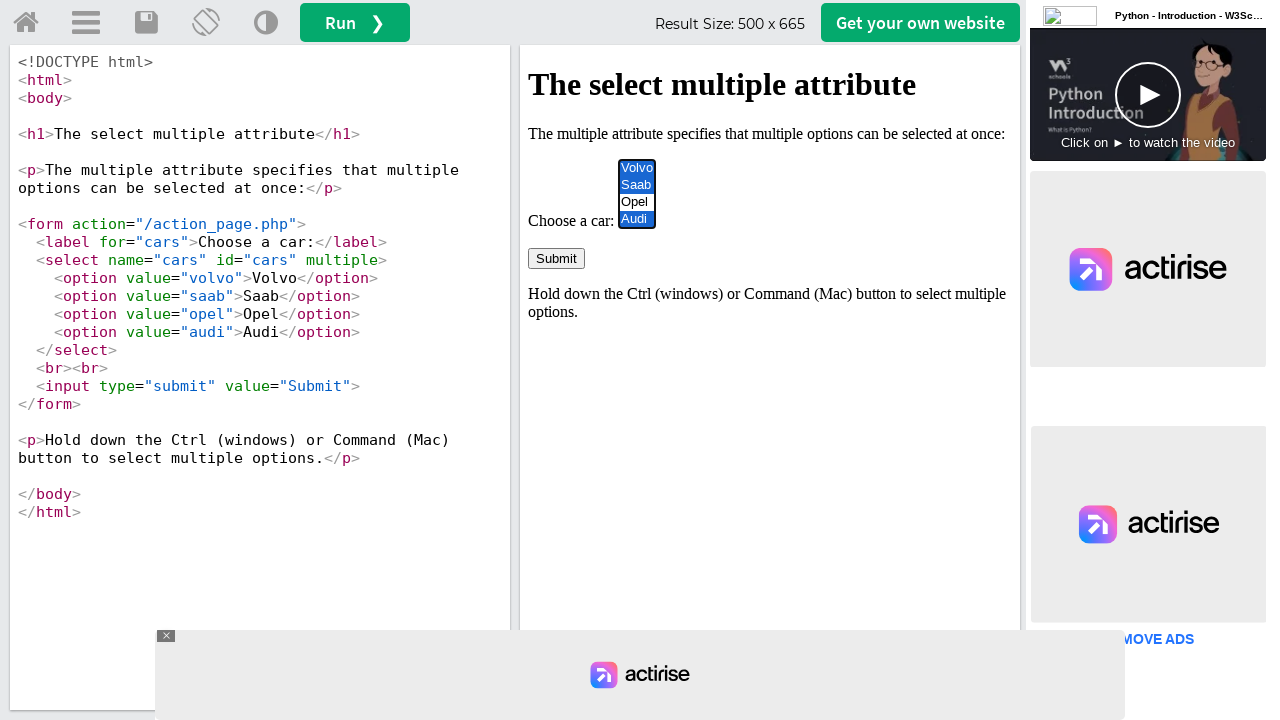

Ctrl+clicked Mercedes option (index 2) at (637, 202) on #iframeResult >> internal:control=enter-frame >> #cars >> option >> nth=2
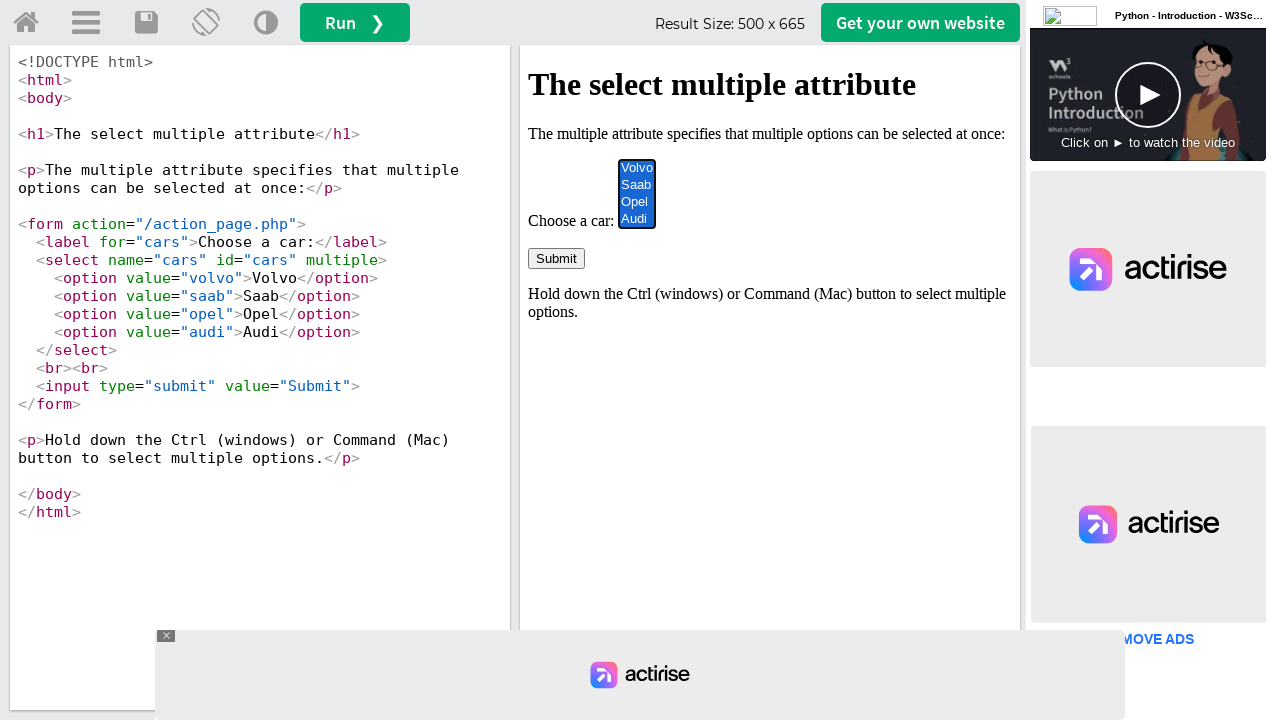

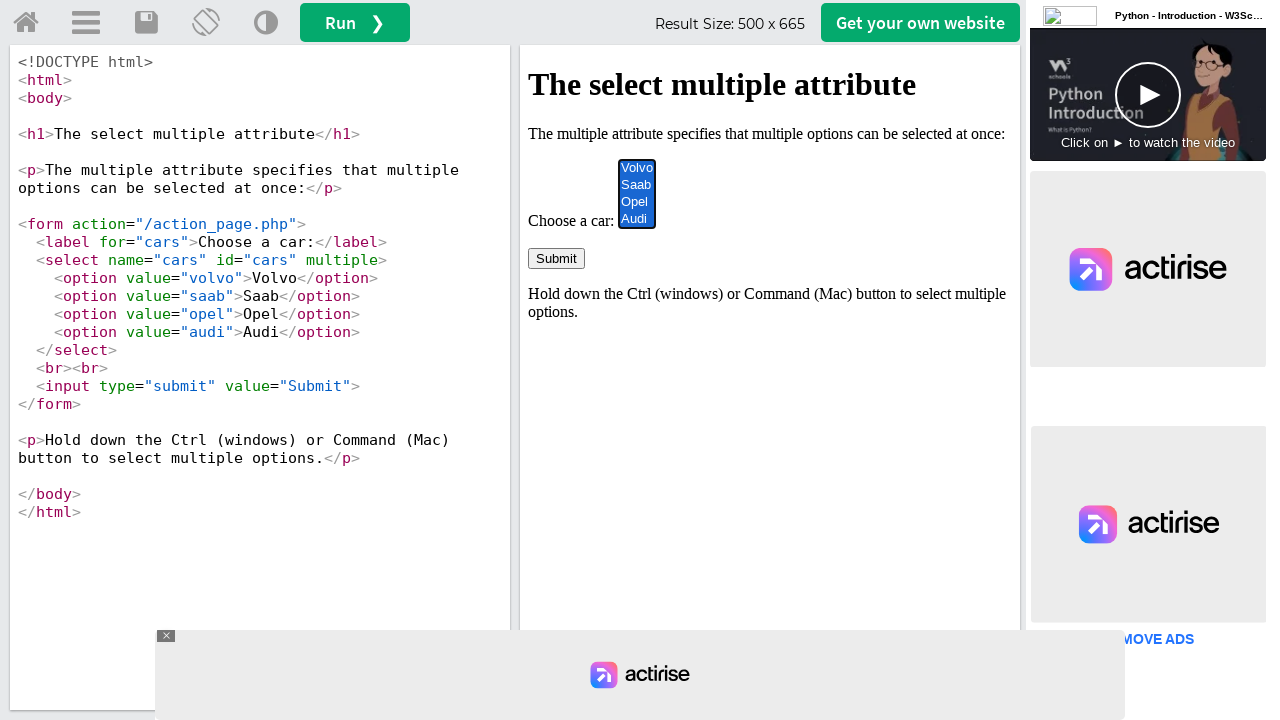